Tests a form submission by filling in name, email, and address fields, then clicking submit to verify the form works correctly

Starting URL: https://demoqa.com/text-box

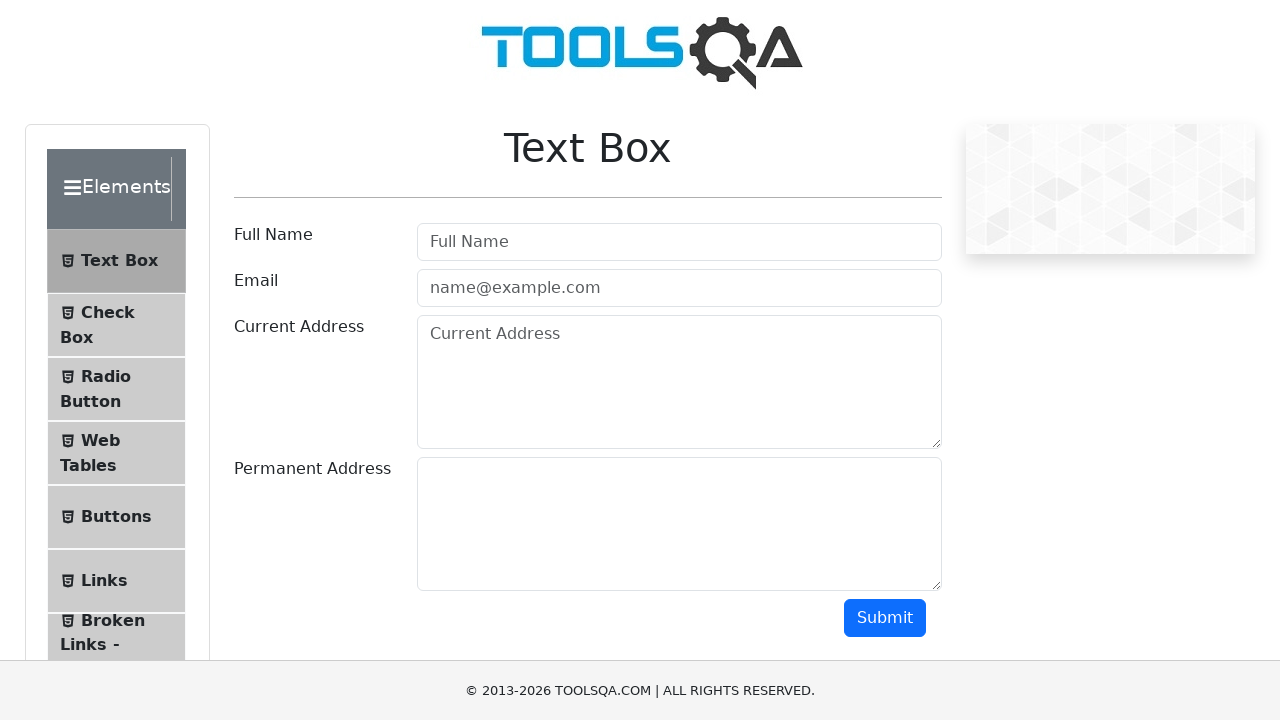

Scrolled down 800px to make submit button visible
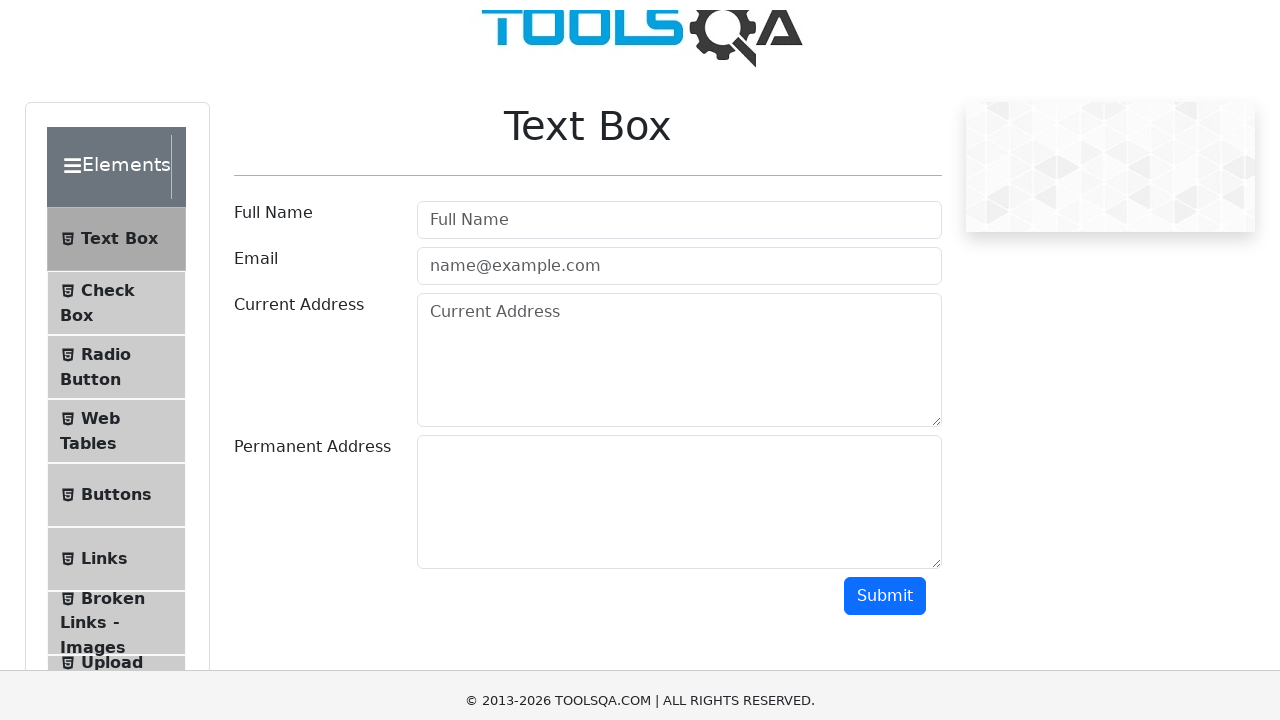

Filled in name field with 'Nikita' on input#userName
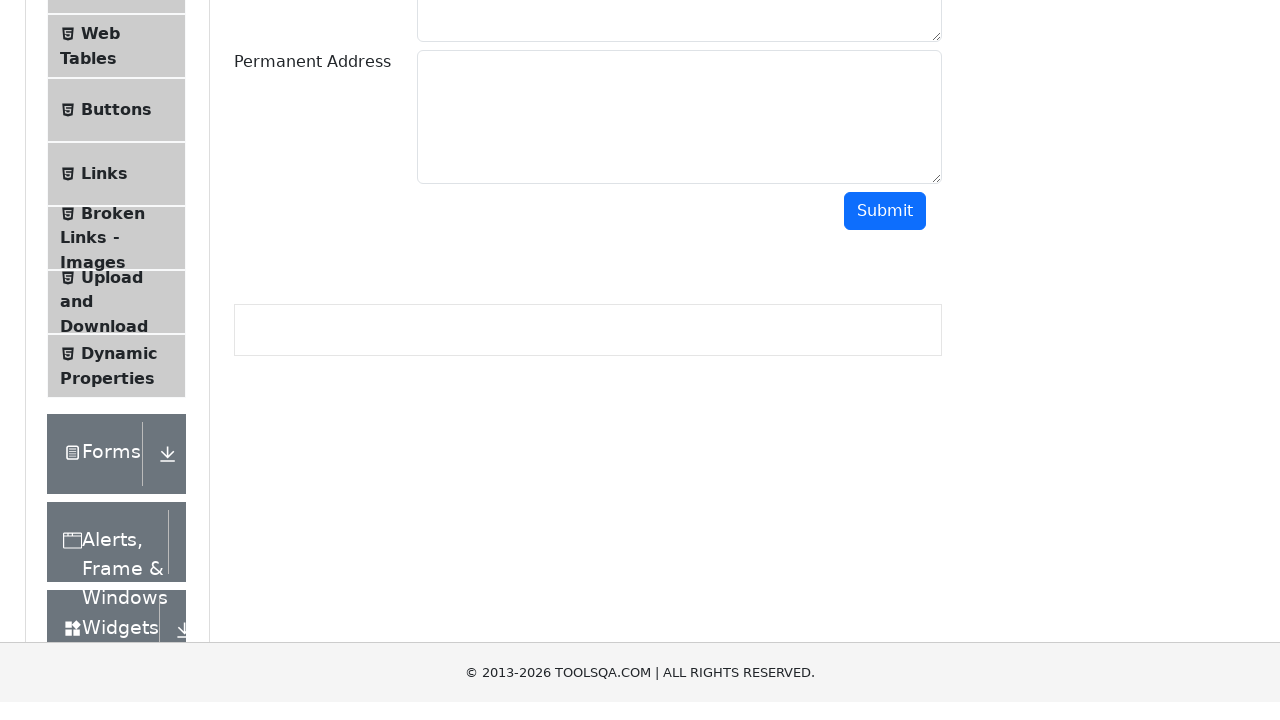

Filled in email field with 'testuser@example.com' on input#userEmail
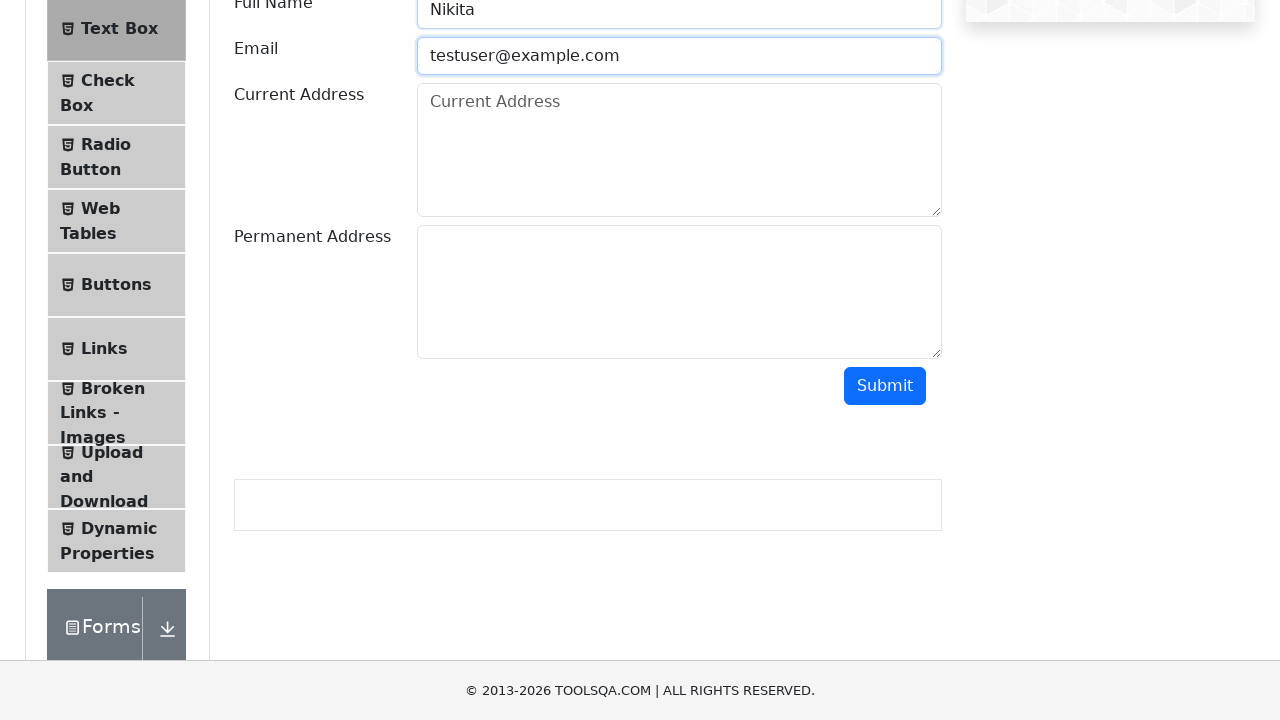

Filled in current address field with '123 Test Street, Test City' on textarea#currentAddress
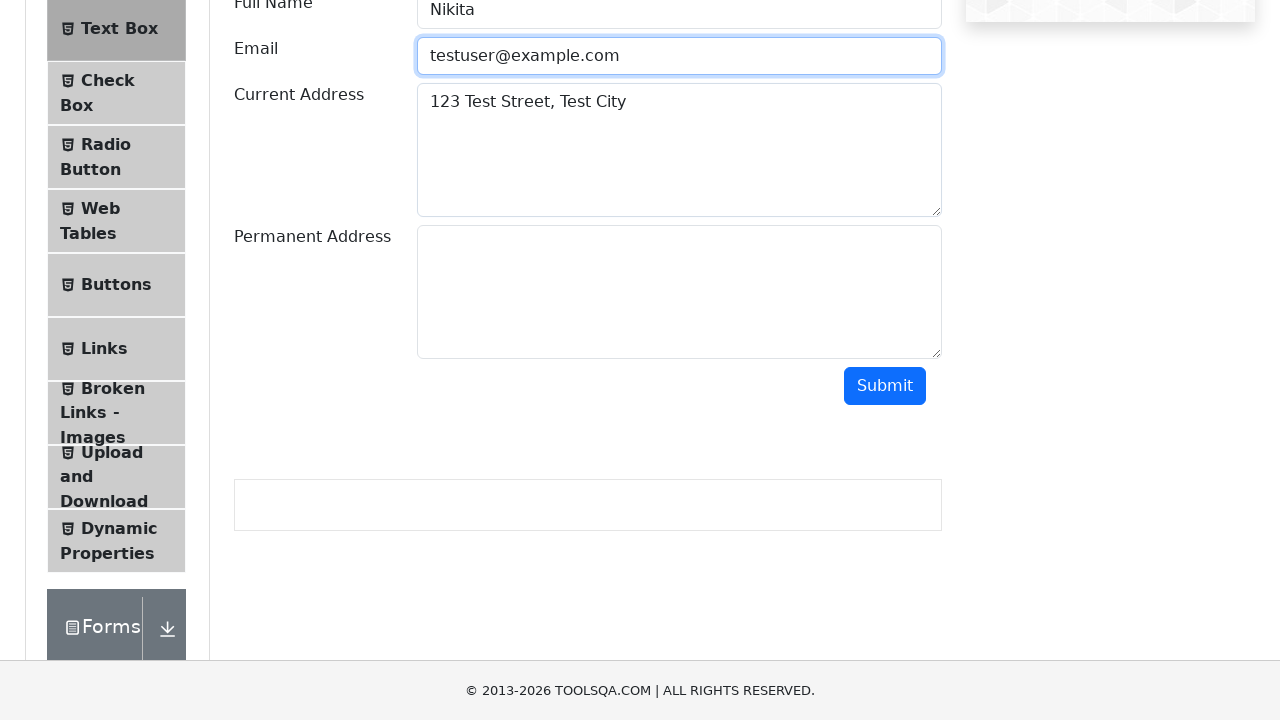

Filled in permanent address field with '456 Permanent Ave, Another City' on textarea#permanentAddress
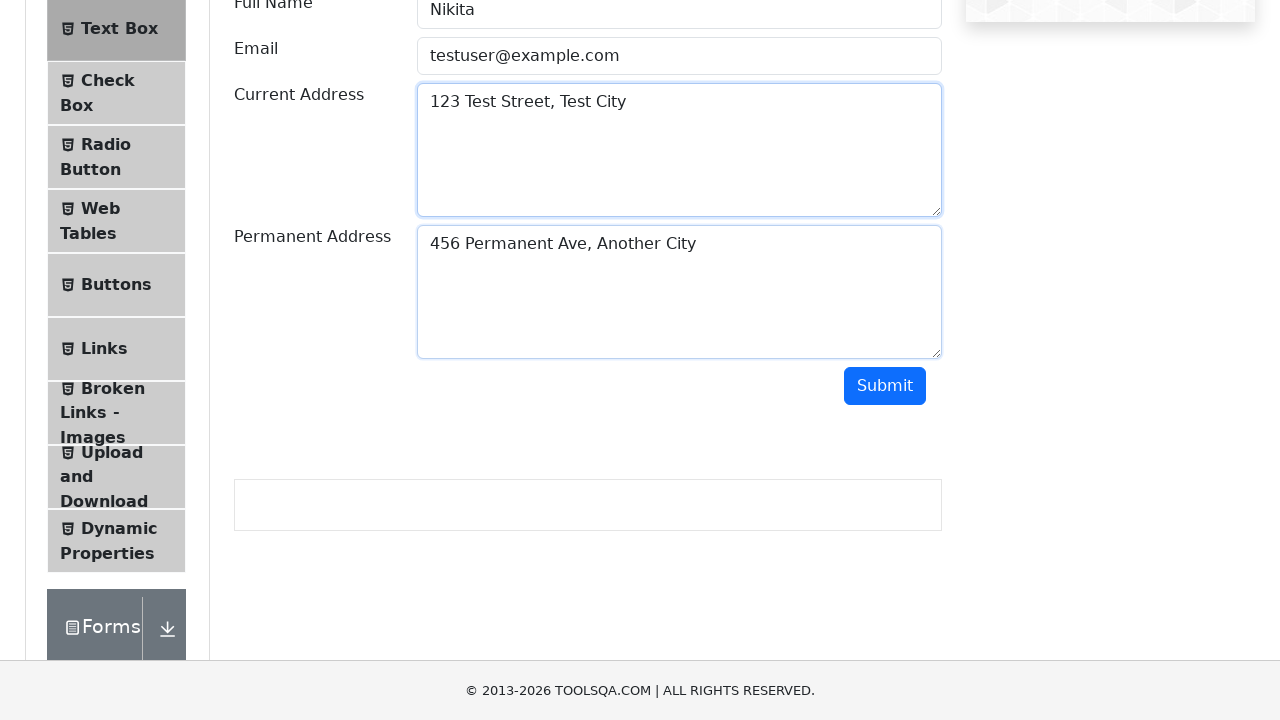

Clicked submit button to submit the form at (885, 386) on button#submit
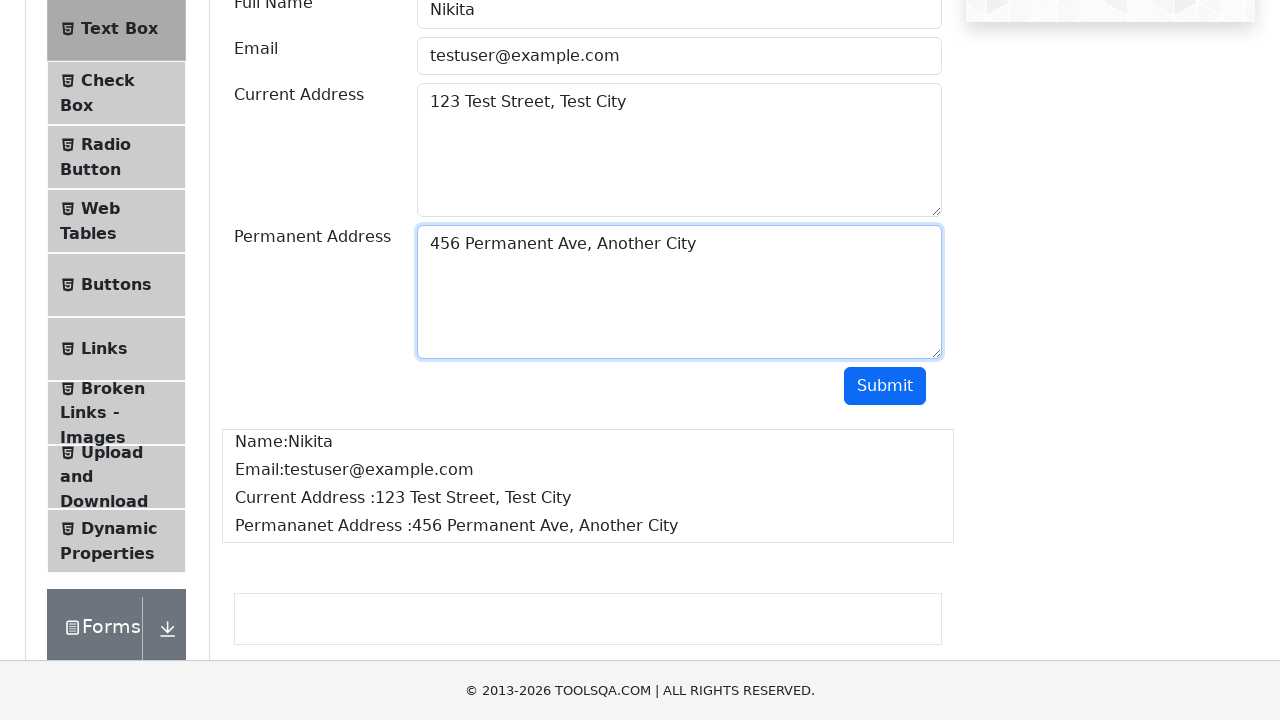

Name output element appeared
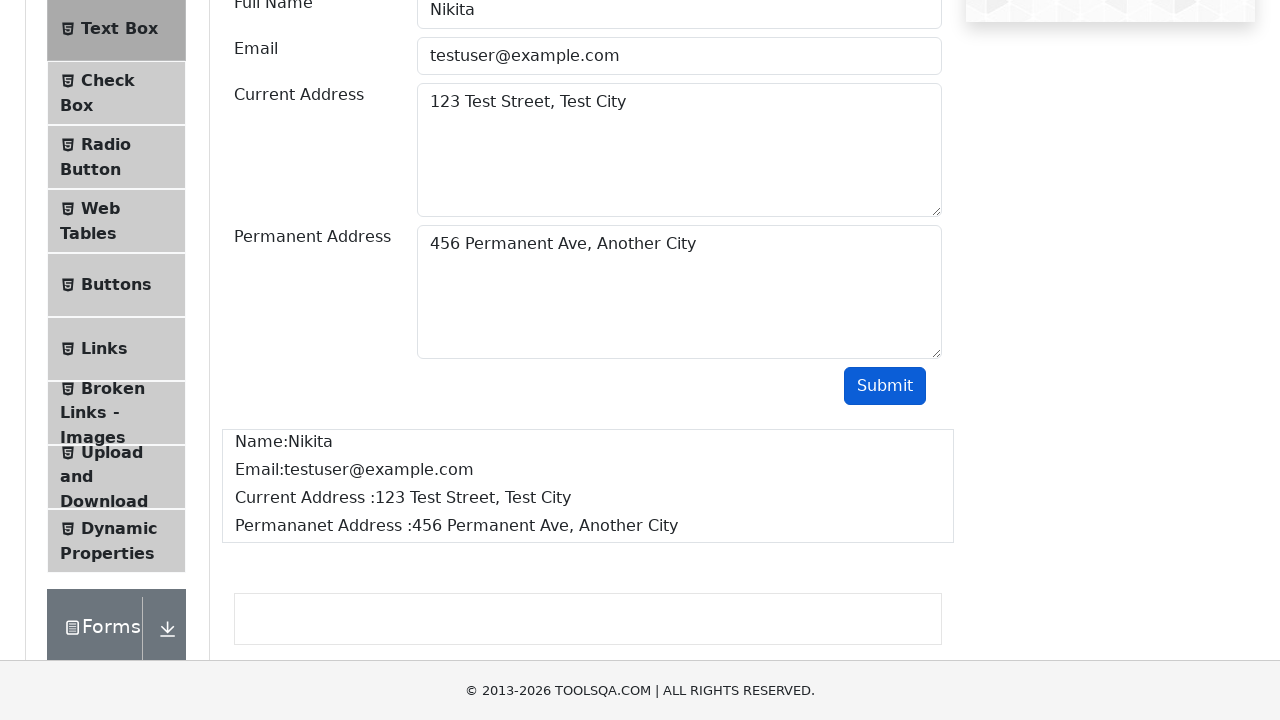

Email output element appeared
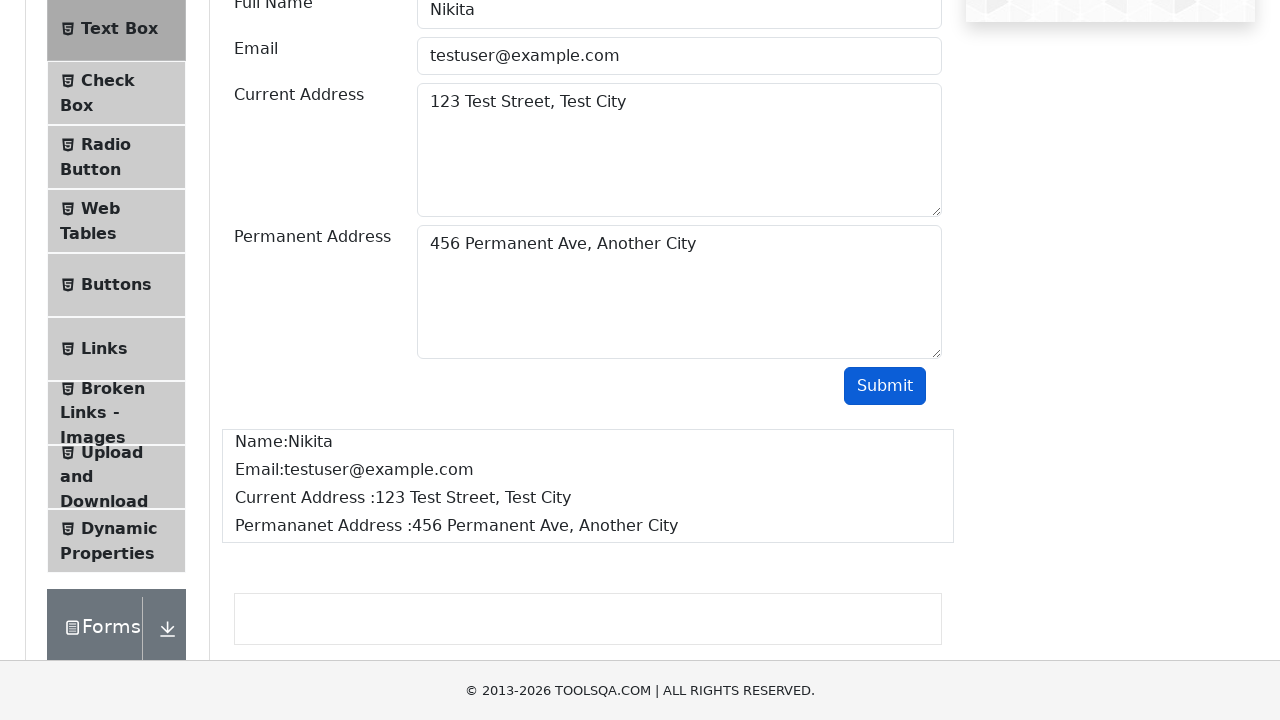

Current address output element appeared
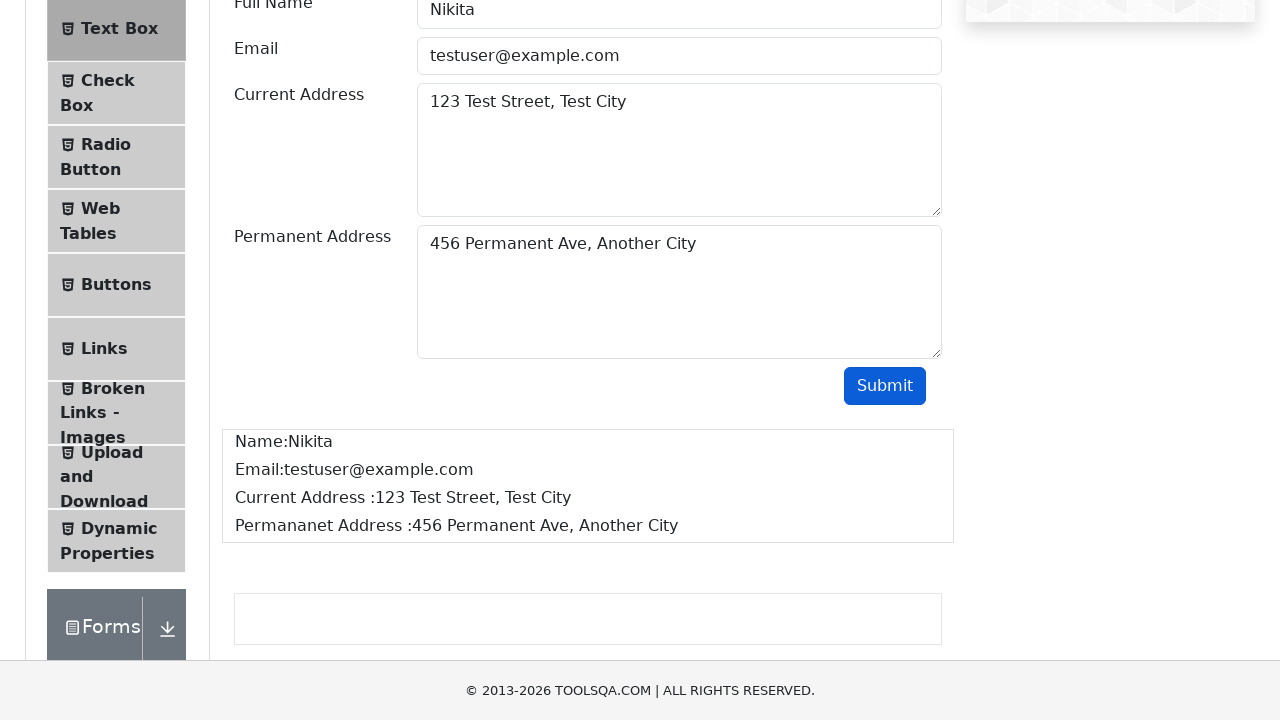

Permanent address output element appeared
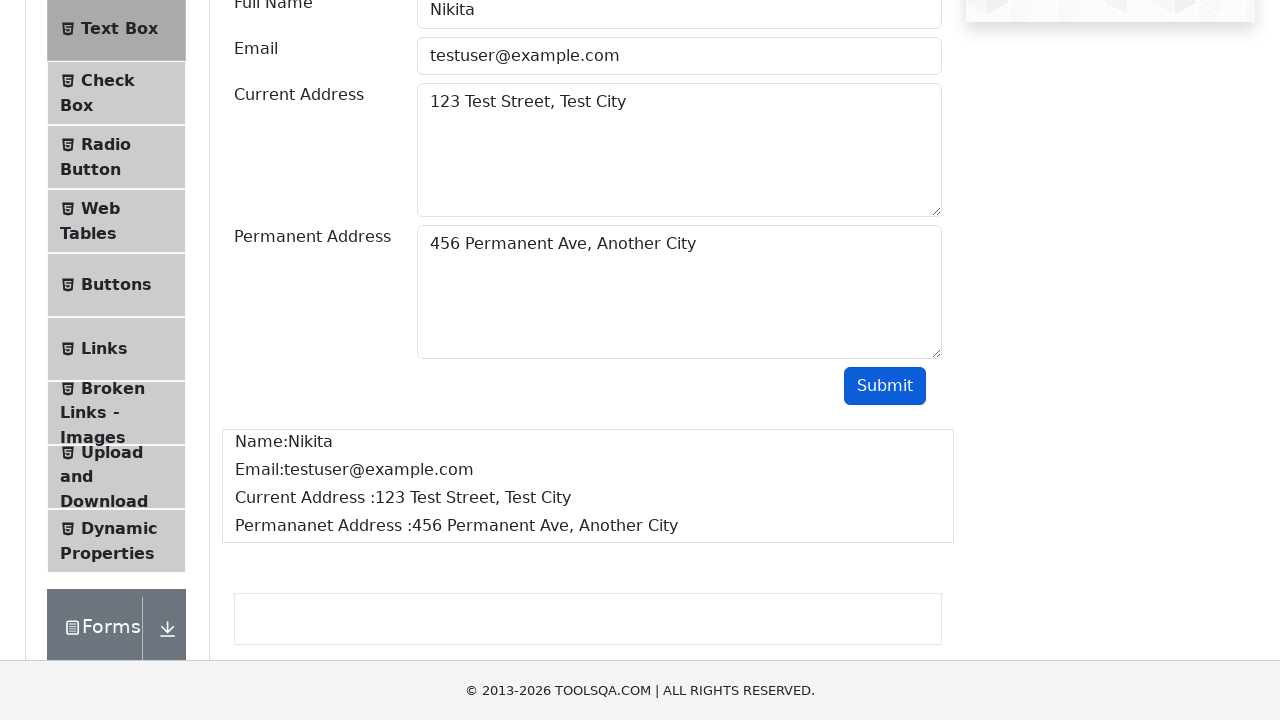

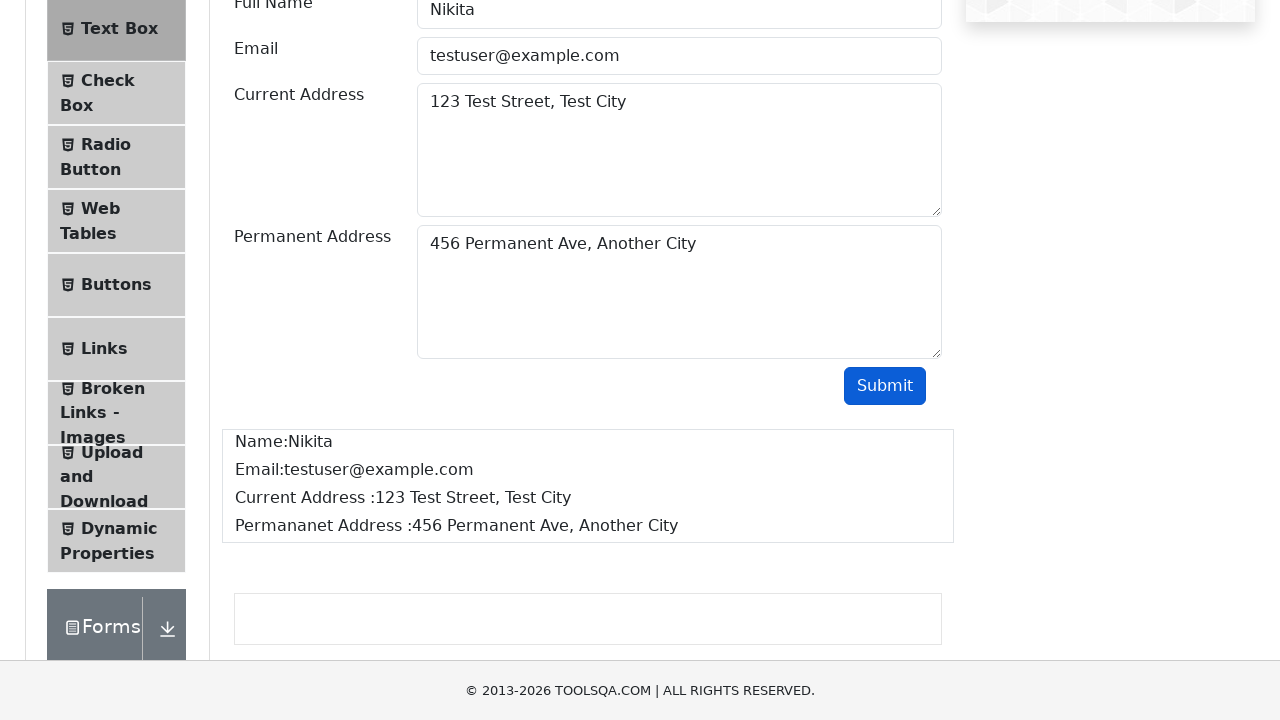